Navigates to the Applitools demo page and clicks the login button to proceed to the main app page

Starting URL: https://demo.applitools.com

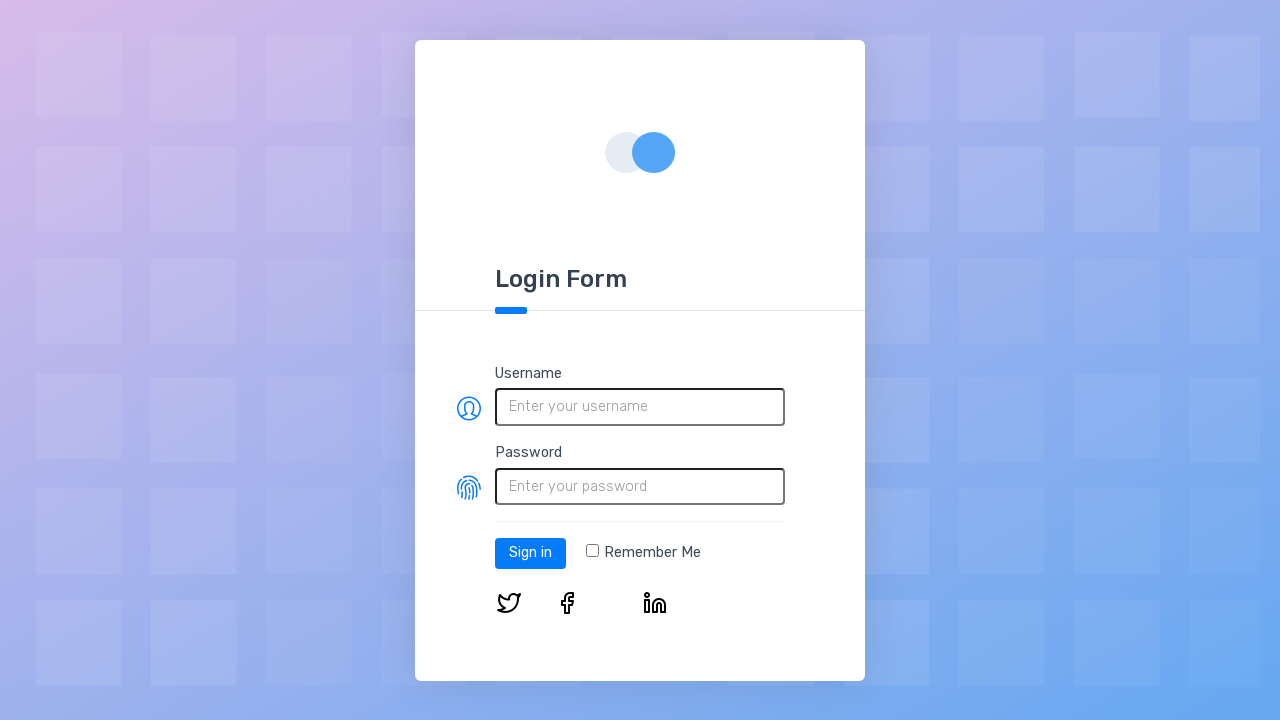

Login button loaded on Applitools demo page
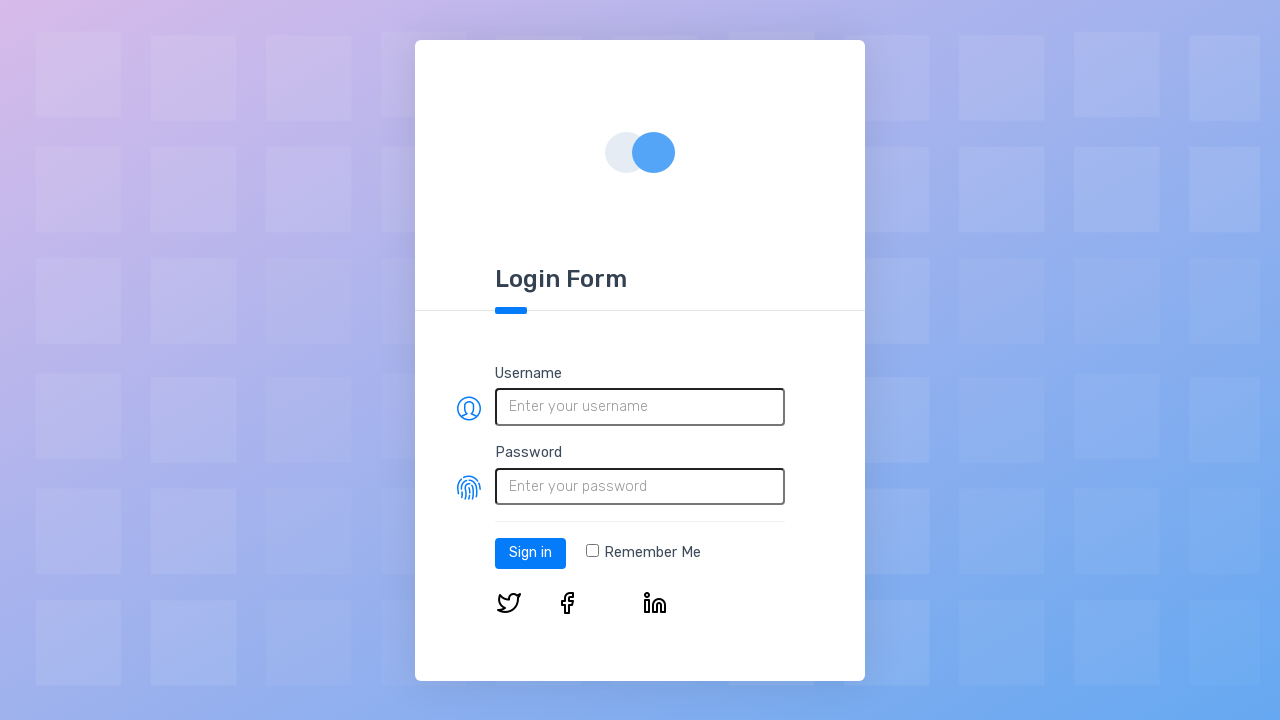

Clicked login button to proceed to main app page at (530, 553) on #log-in
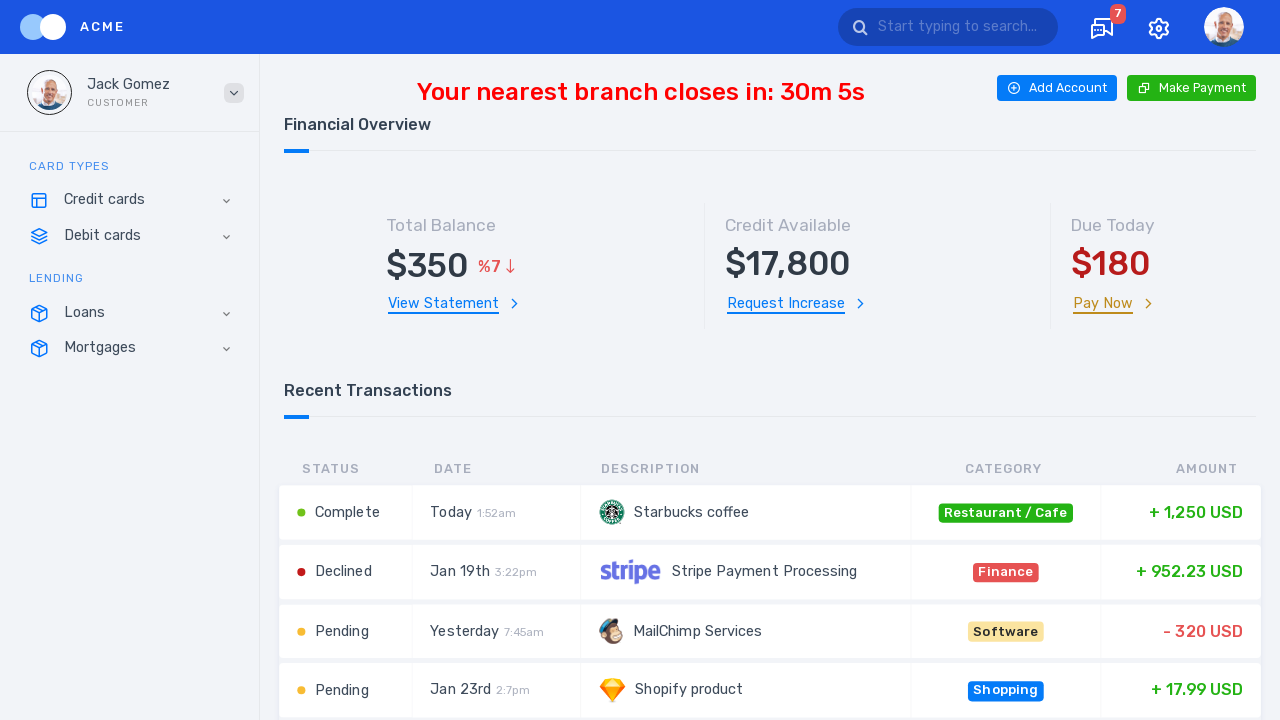

Main app page loaded successfully after login
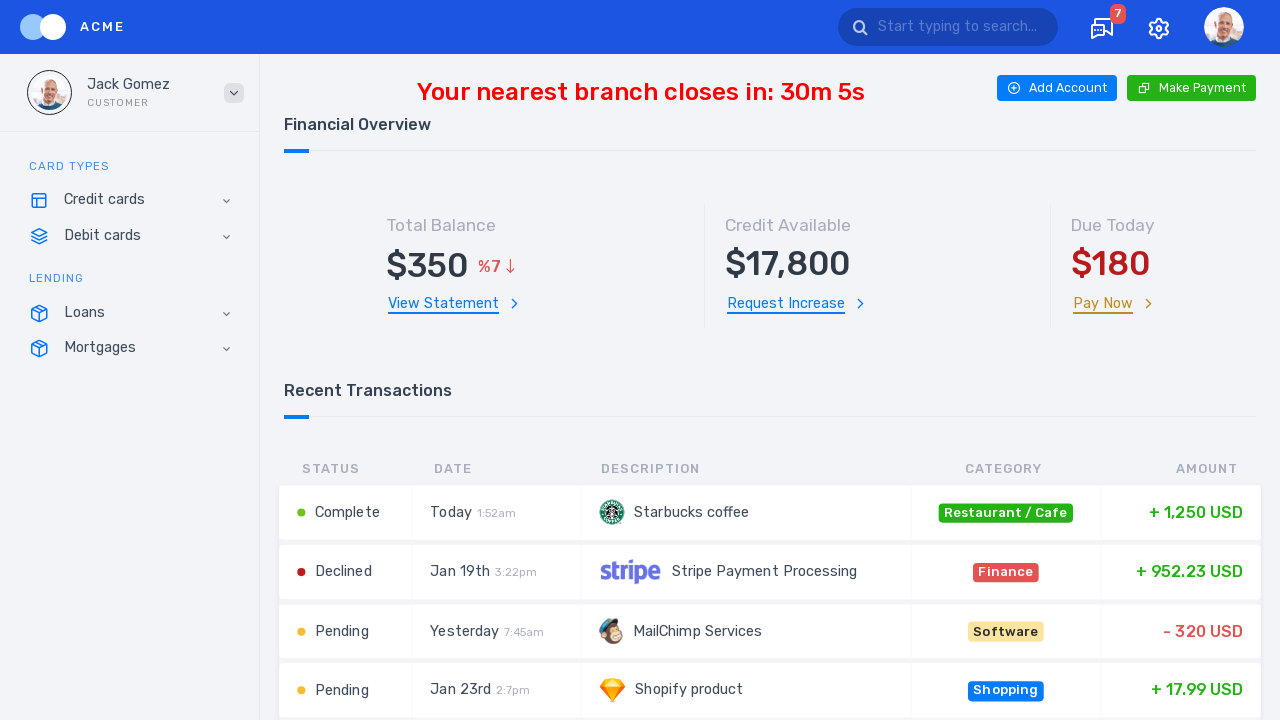

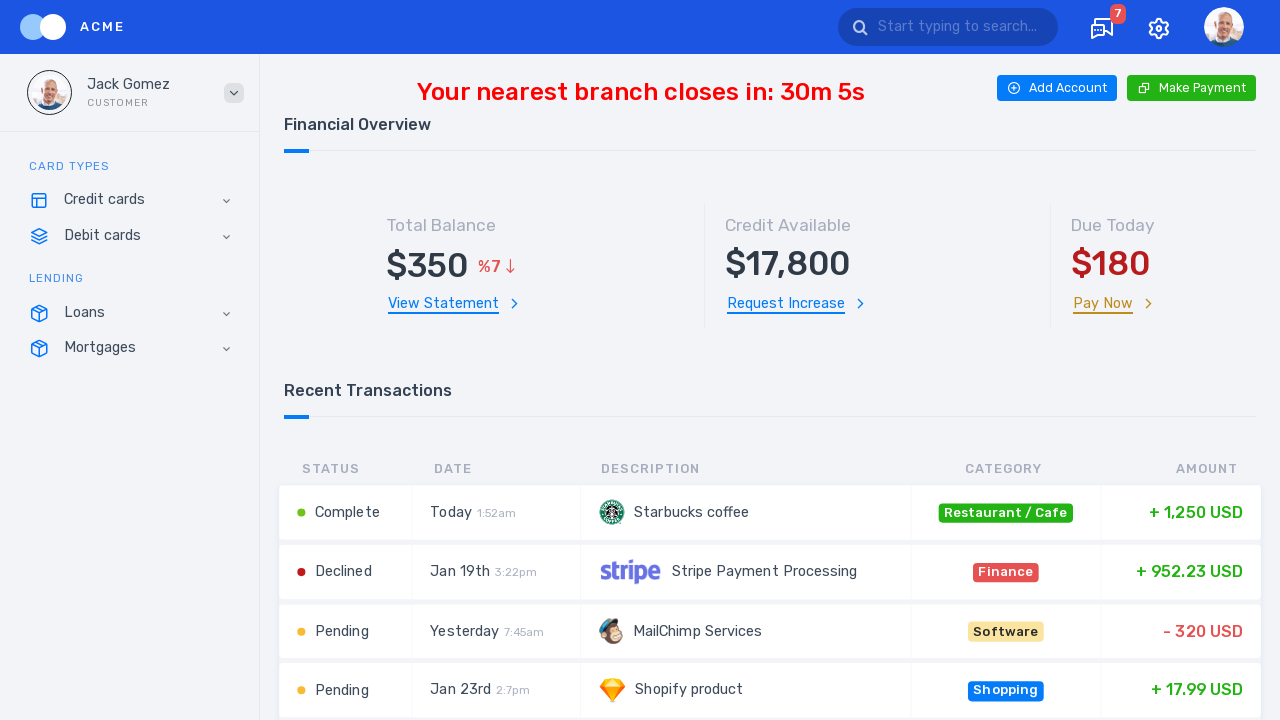